Clicks the Remove button to hide the checkbox and verifies it becomes hidden

Starting URL: https://the-internet.herokuapp.com/dynamic_controls

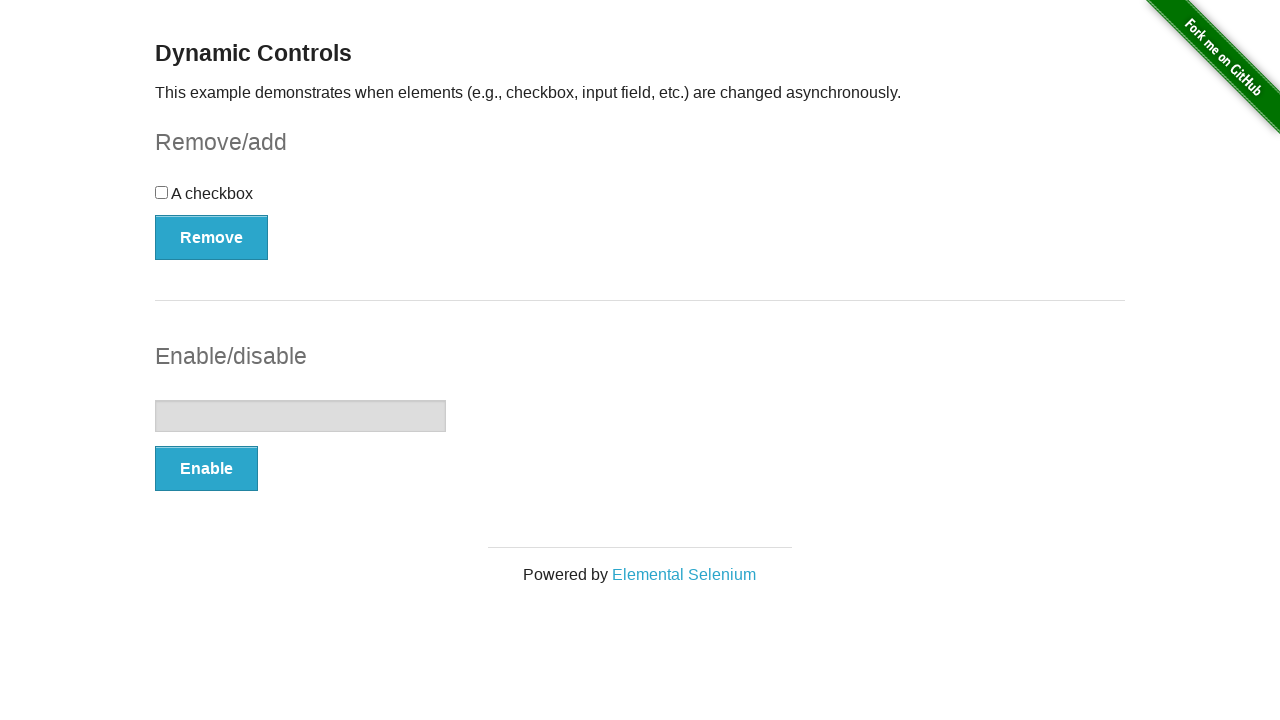

Clicked the Remove button at (212, 237) on button:has-text('Remove')
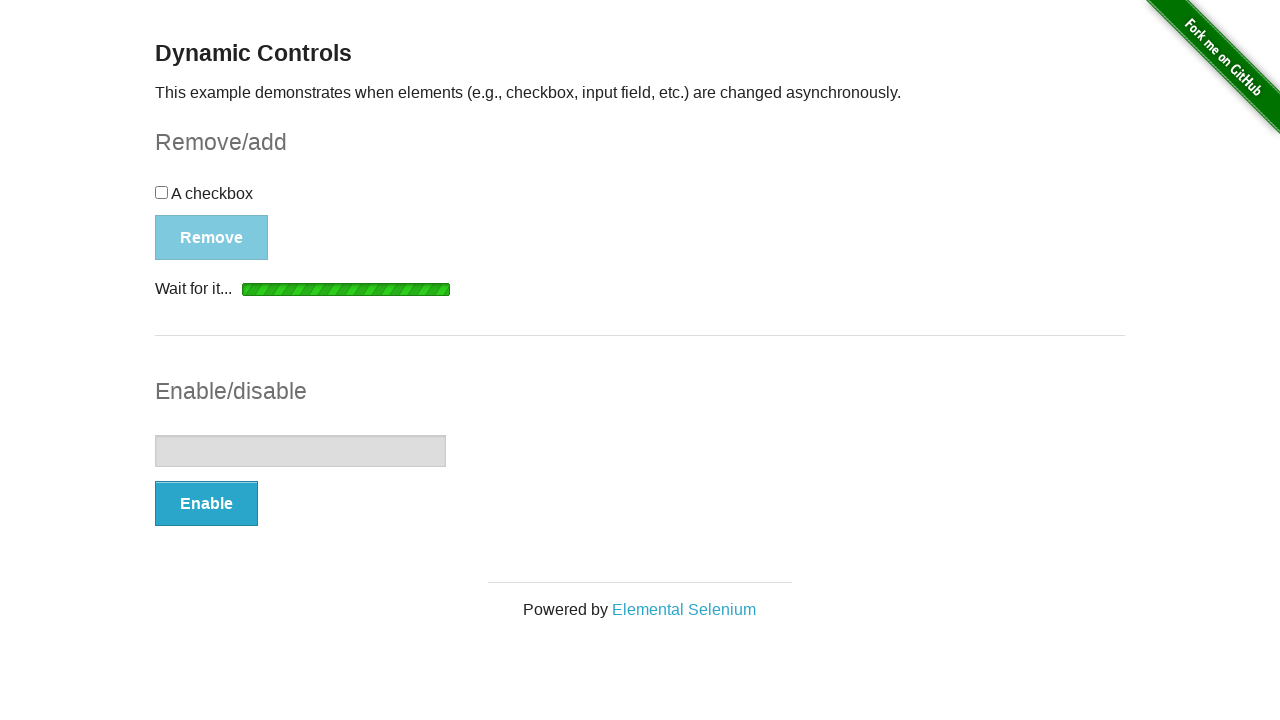

Checkbox became hidden after Remove button was pressed
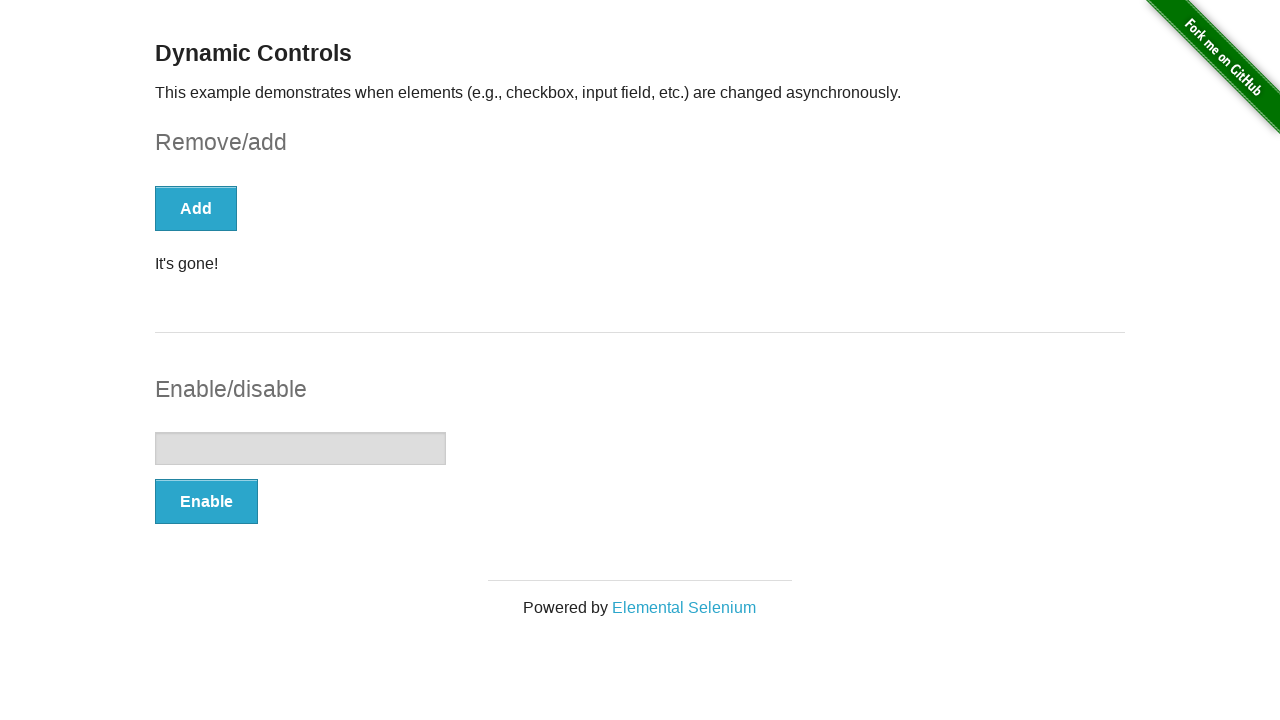

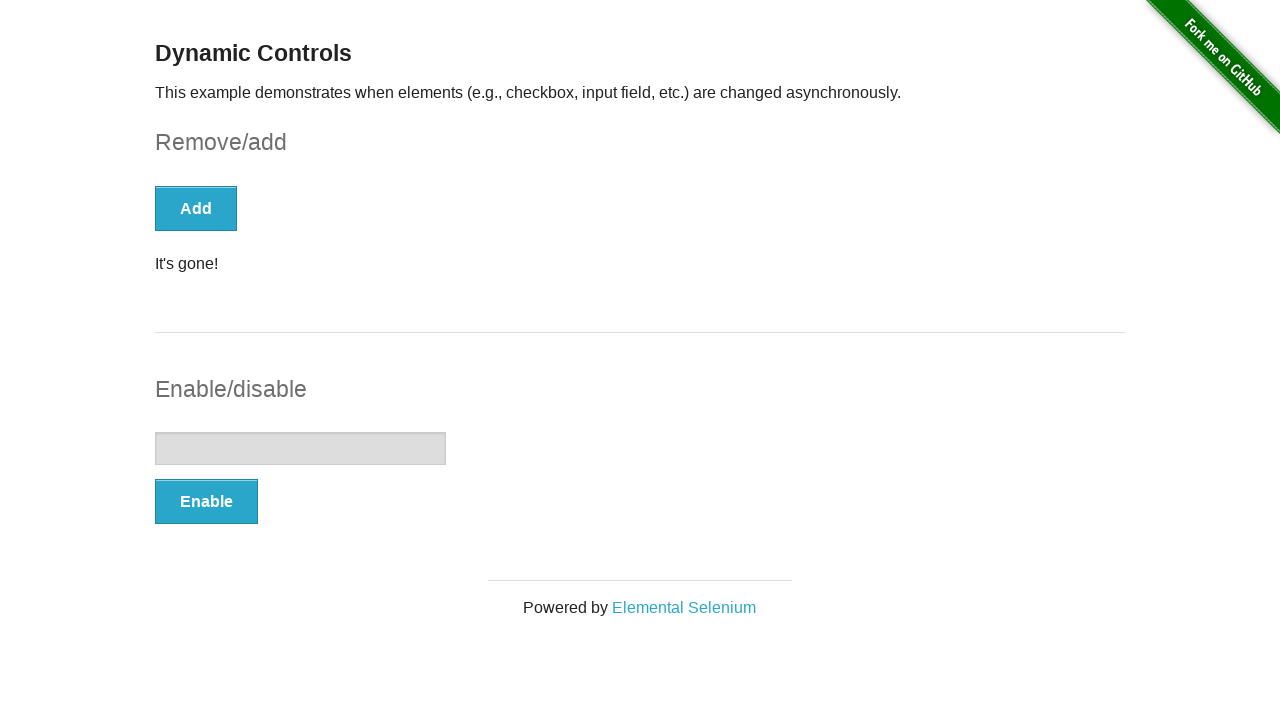